Verifies the homepage title and navigates to the Contact page, then verifies the Contact page title

Starting URL: https://alchemy.hguy.co/lms

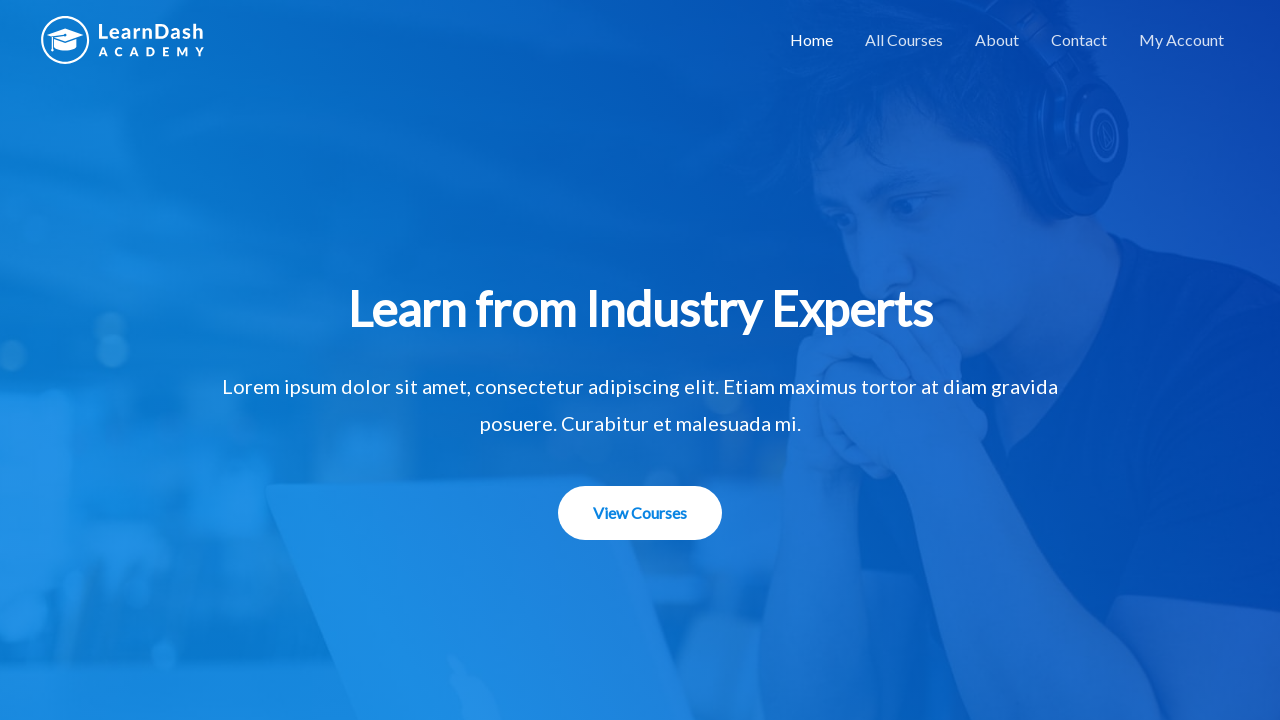

Verified homepage title is 'Alchemy LMS – An LMS Application'
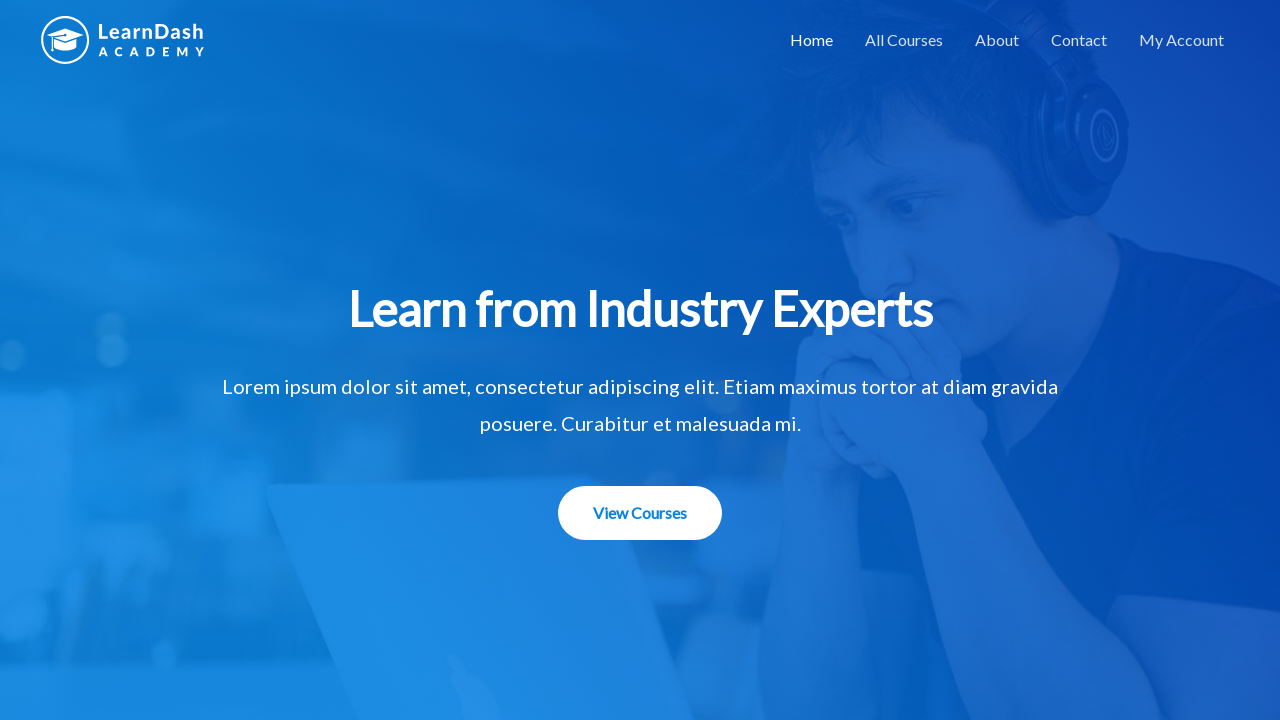

Clicked on Contact link at (1079, 40) on xpath=//a[text()='Contact']
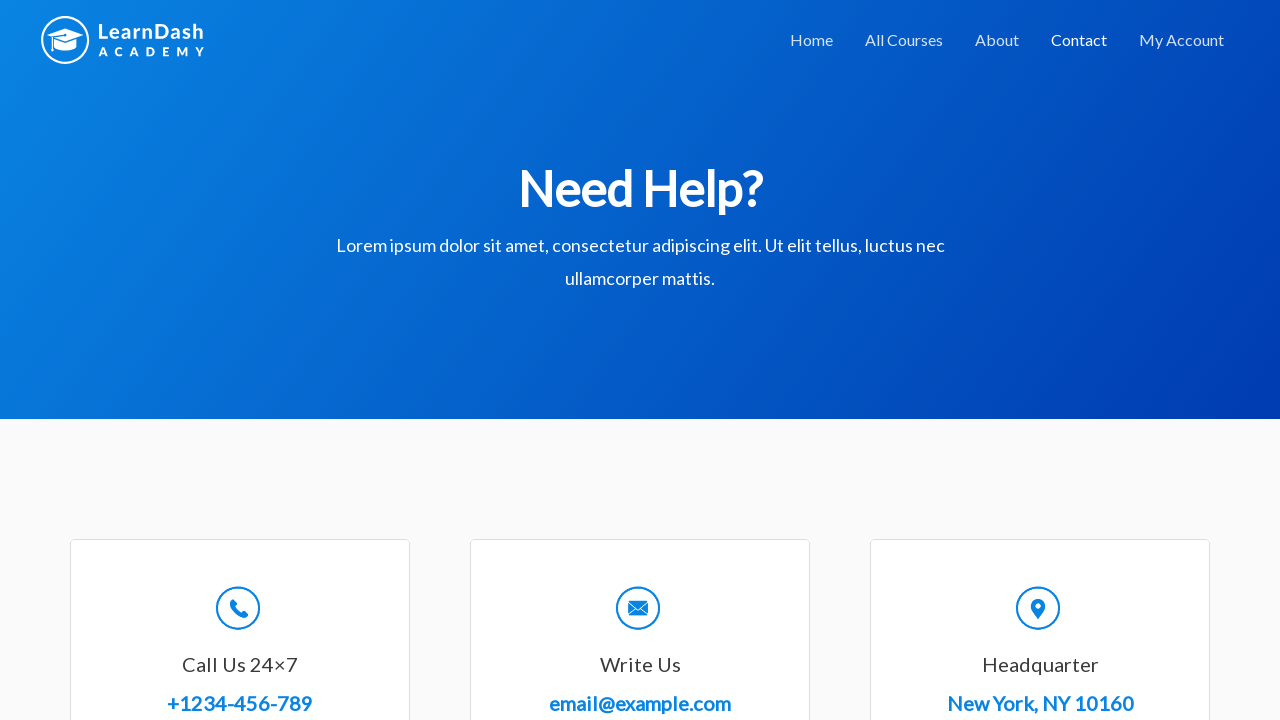

Contact page loaded
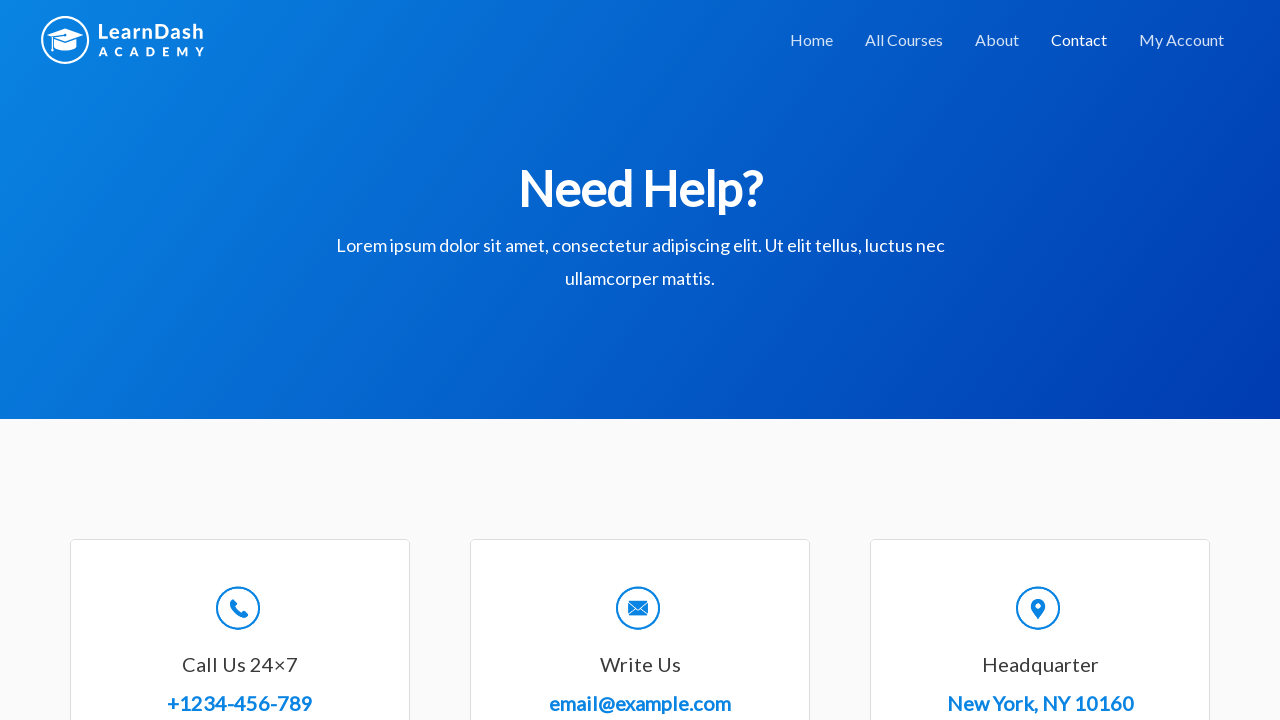

Verified Contact page title is 'Contact – Alchemy LMS'
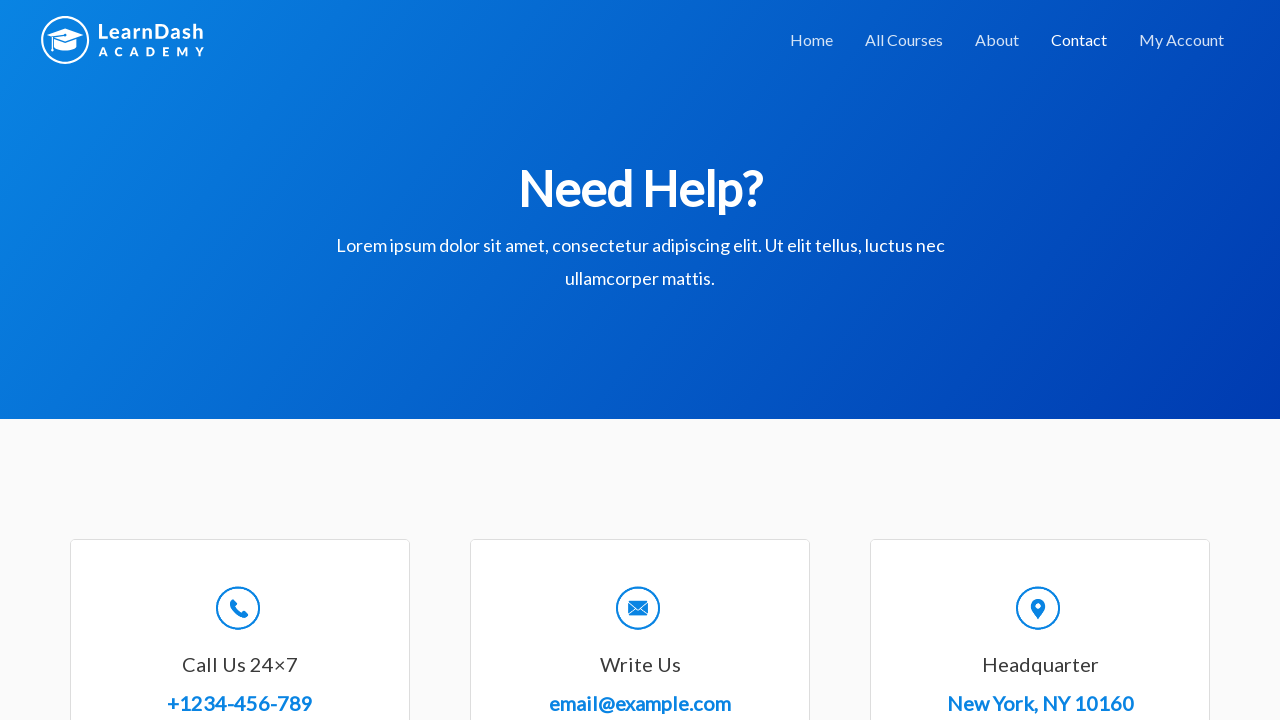

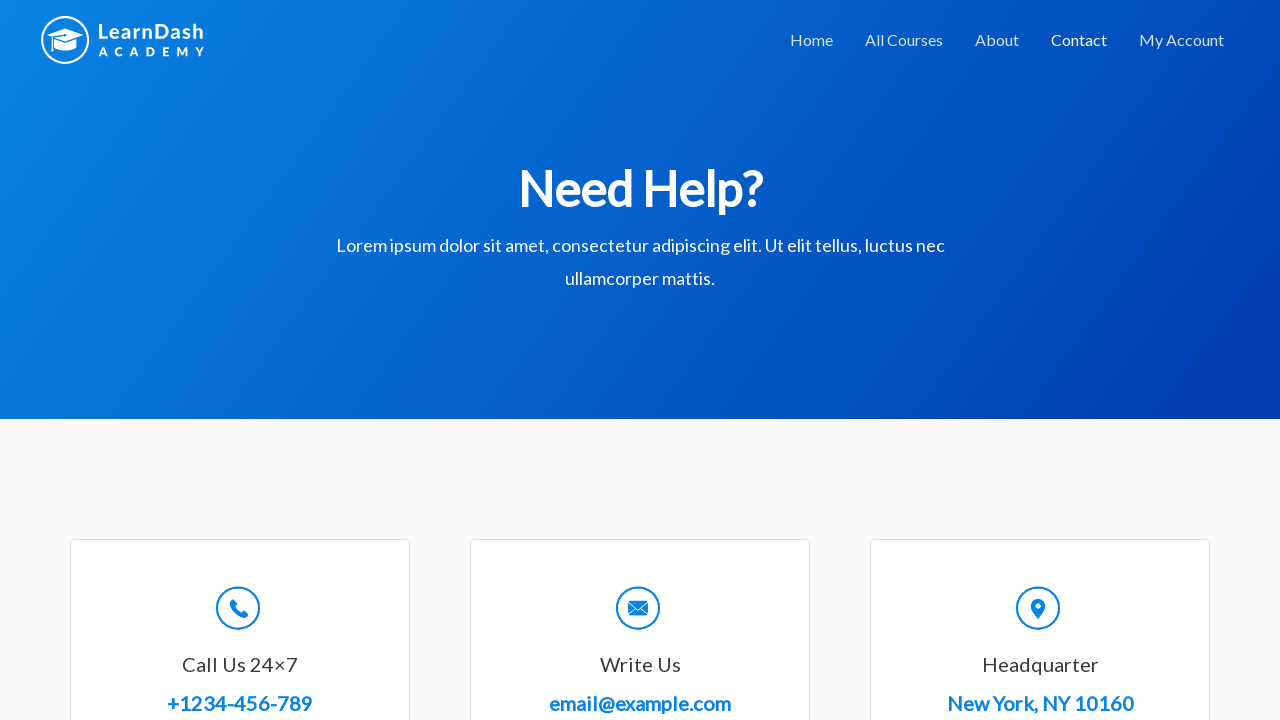